Tests text input interactions by entering phone numbers and transaction codes into an input field and clicking an add button multiple times

Starting URL: https://paulocoliveira.github.io/mypages/text/index.html

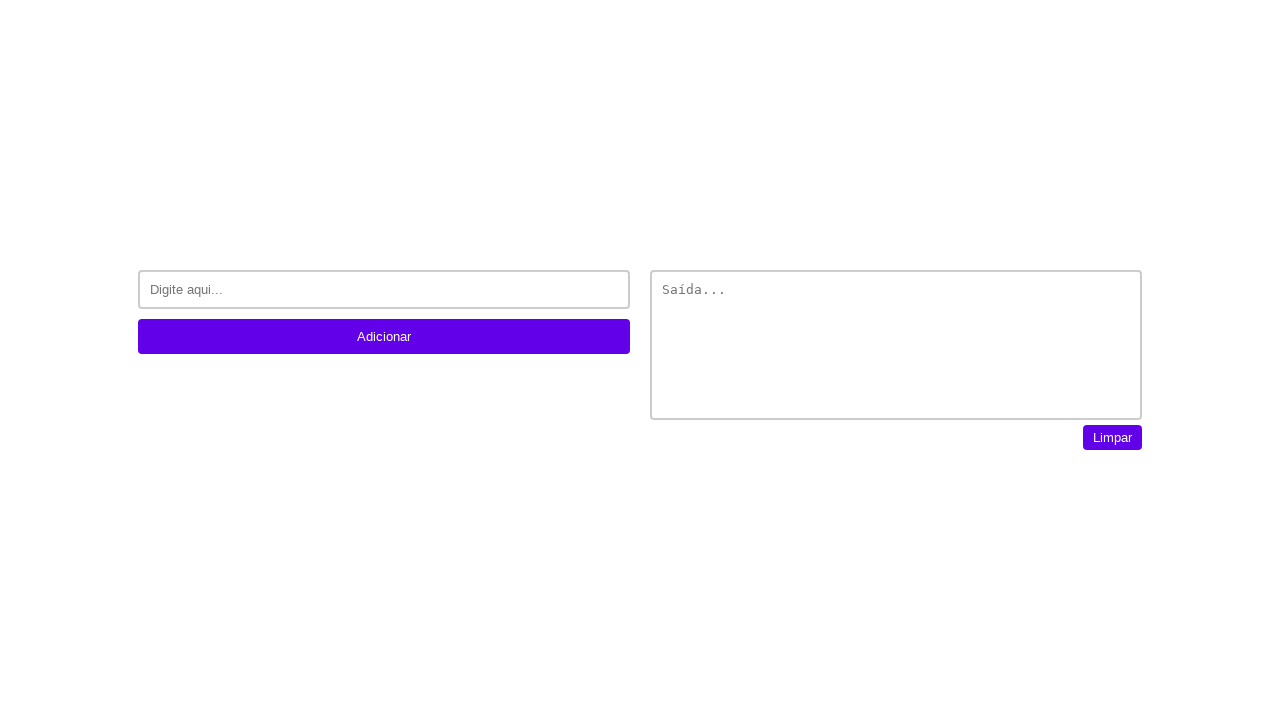

Filled input field with phone number (59) 66301406 on #inputText
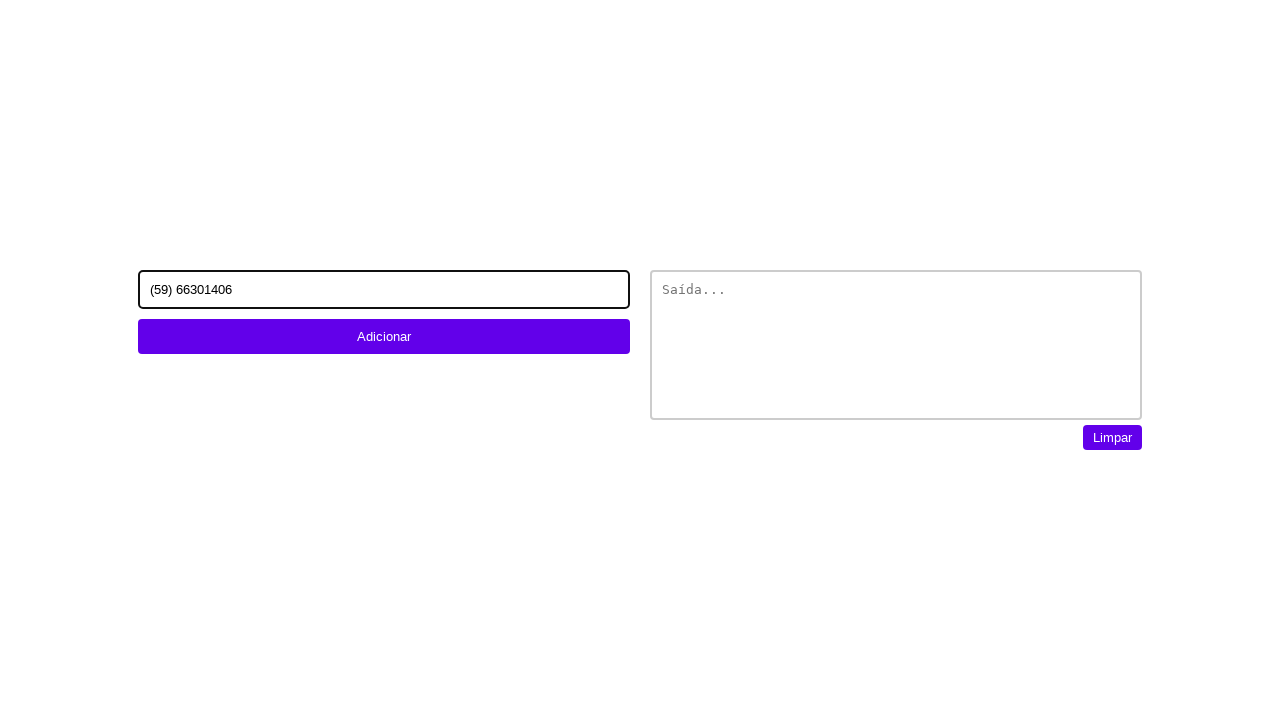

Clicked add button to submit phone number at (384, 336) on //button[text()='Adicionar']
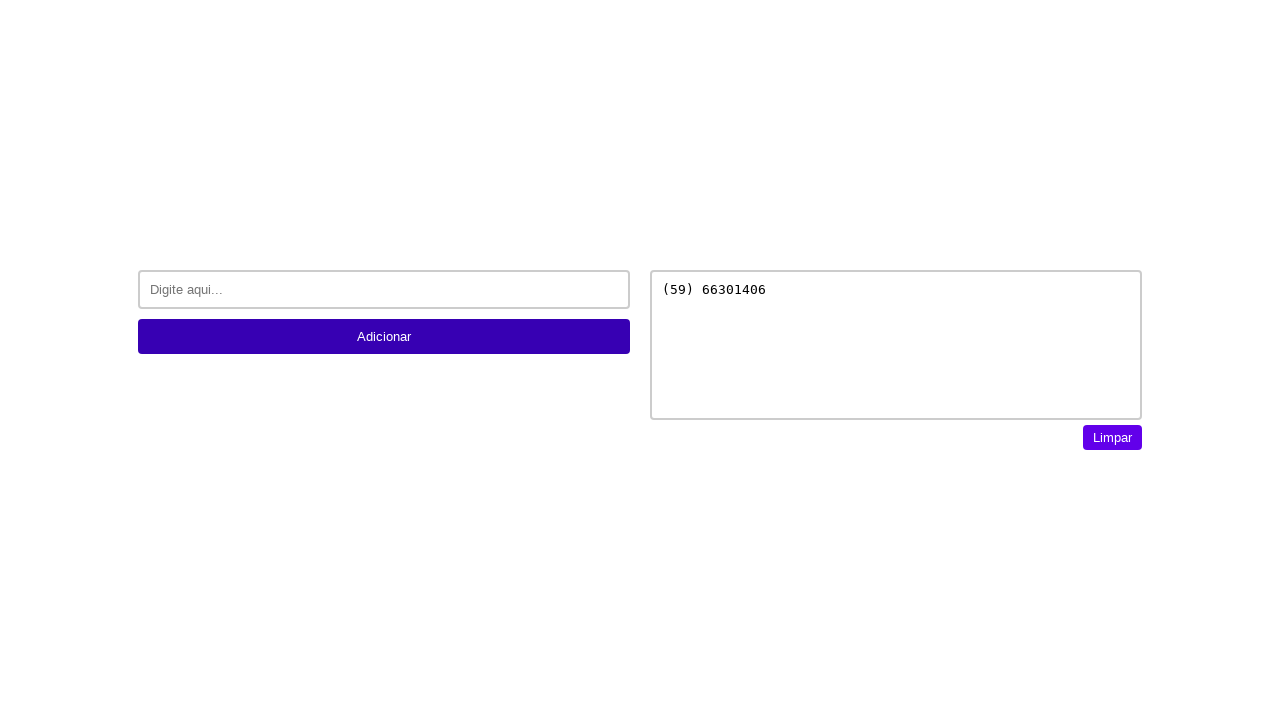

Filled input field with transaction code VJFI-674623 (first iteration) on #inputText
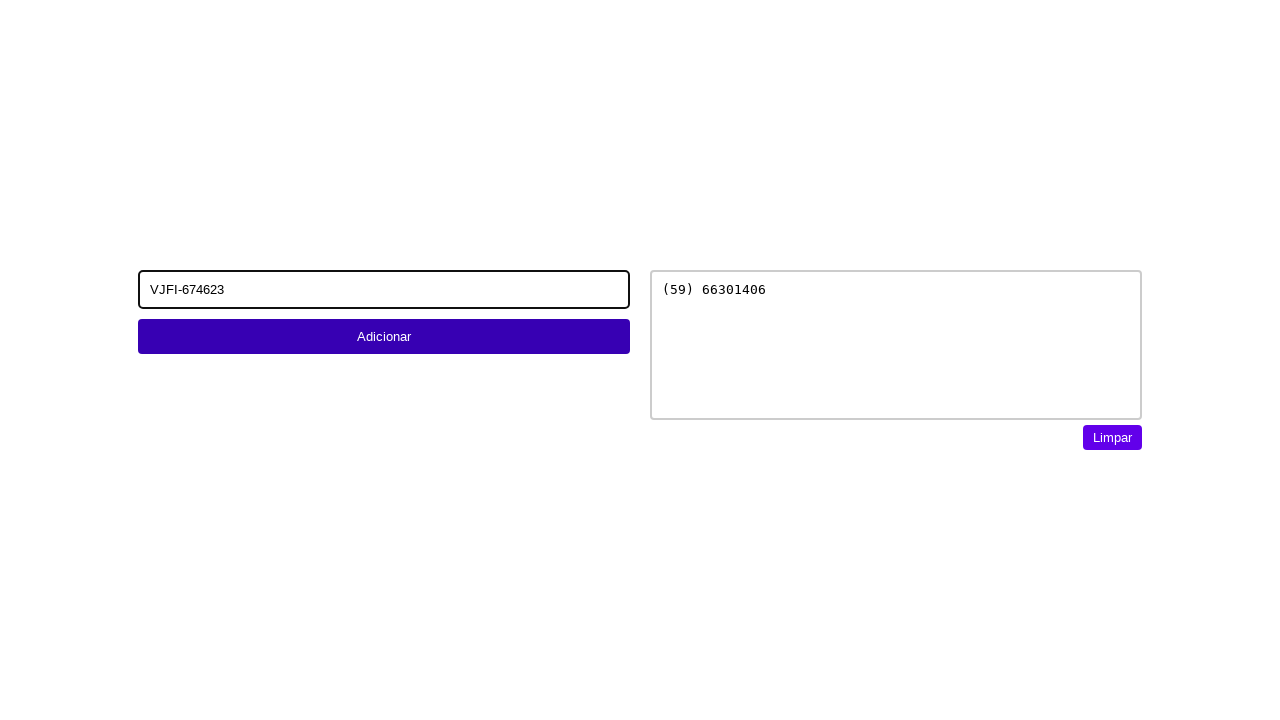

Clicked add button to submit transaction code VJFI-674623 at (384, 336) on //button[text()='Adicionar']
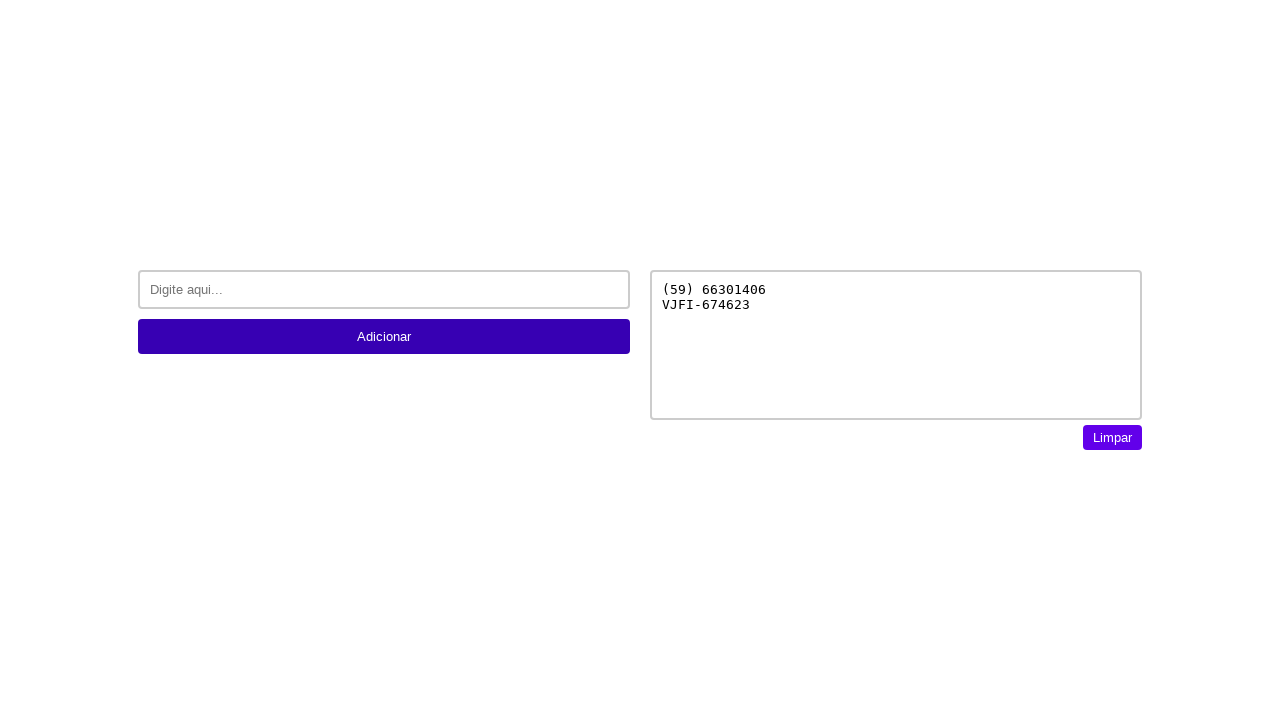

Filled input field with transaction code EIMZ-898724 (first iteration) on #inputText
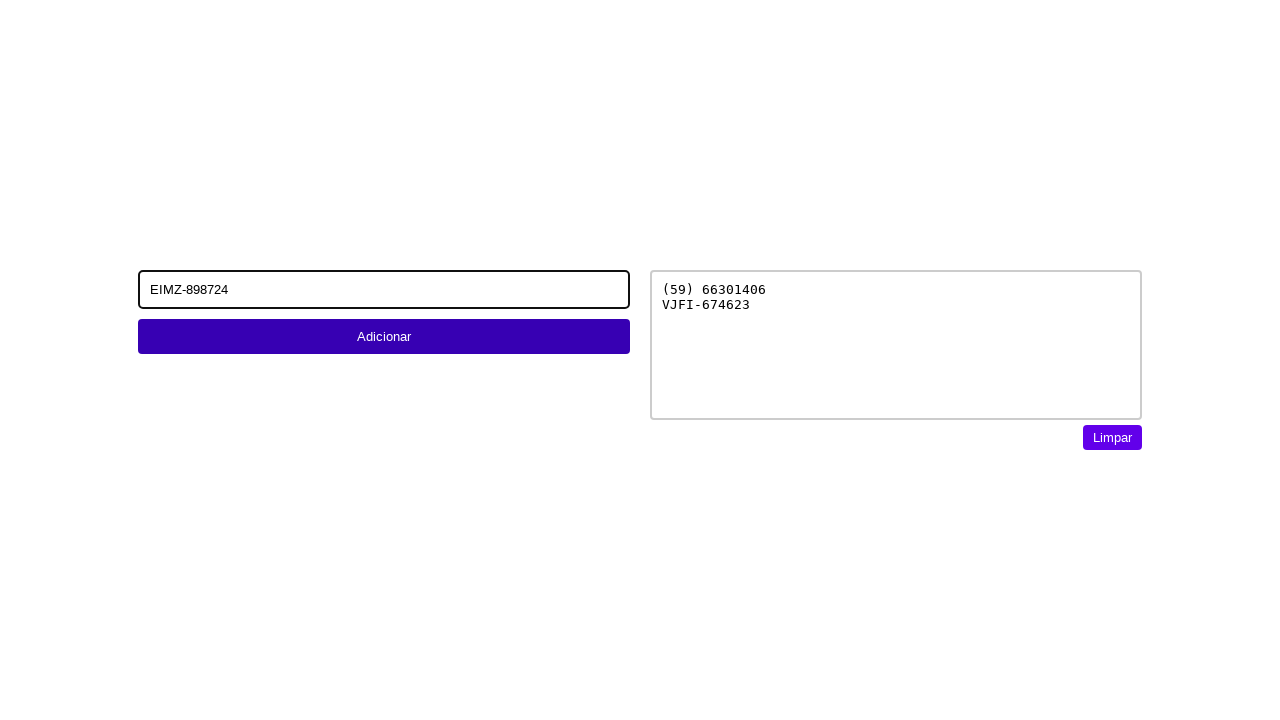

Clicked add button to submit transaction code EIMZ-898724 at (384, 336) on //button[text()='Adicionar']
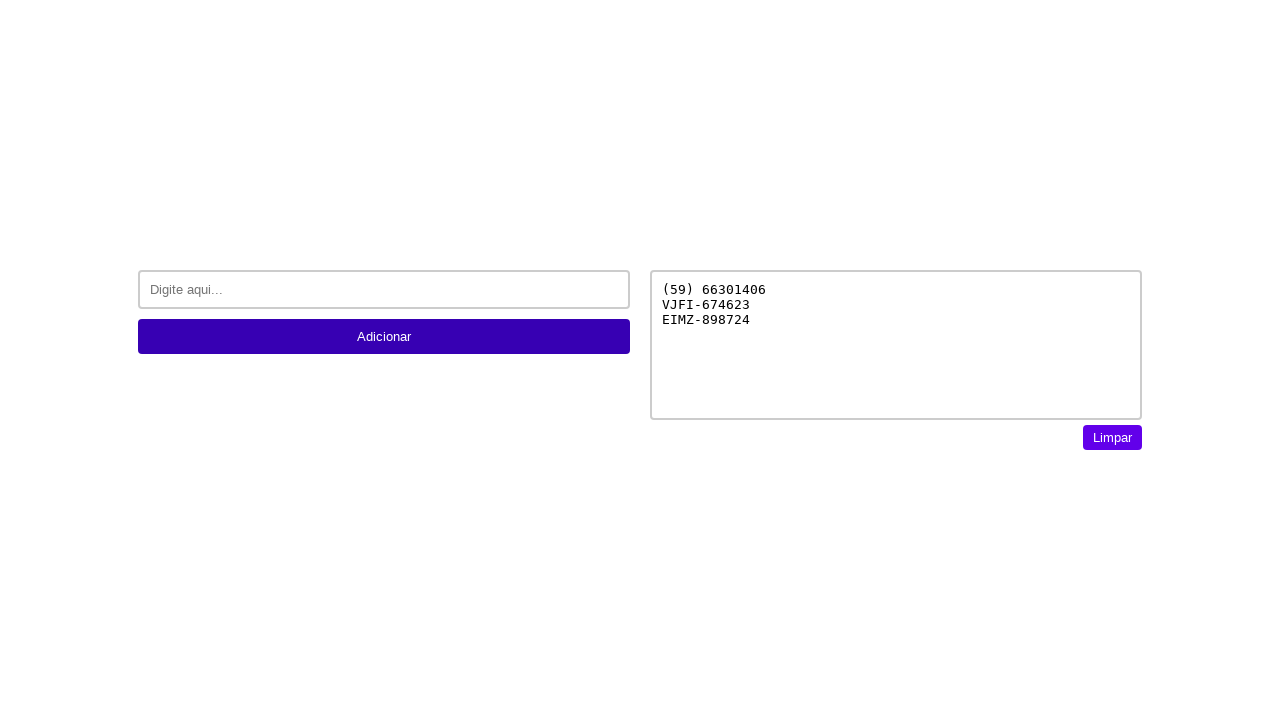

Filled input field with transaction code TSFW-655188 (first iteration) on #inputText
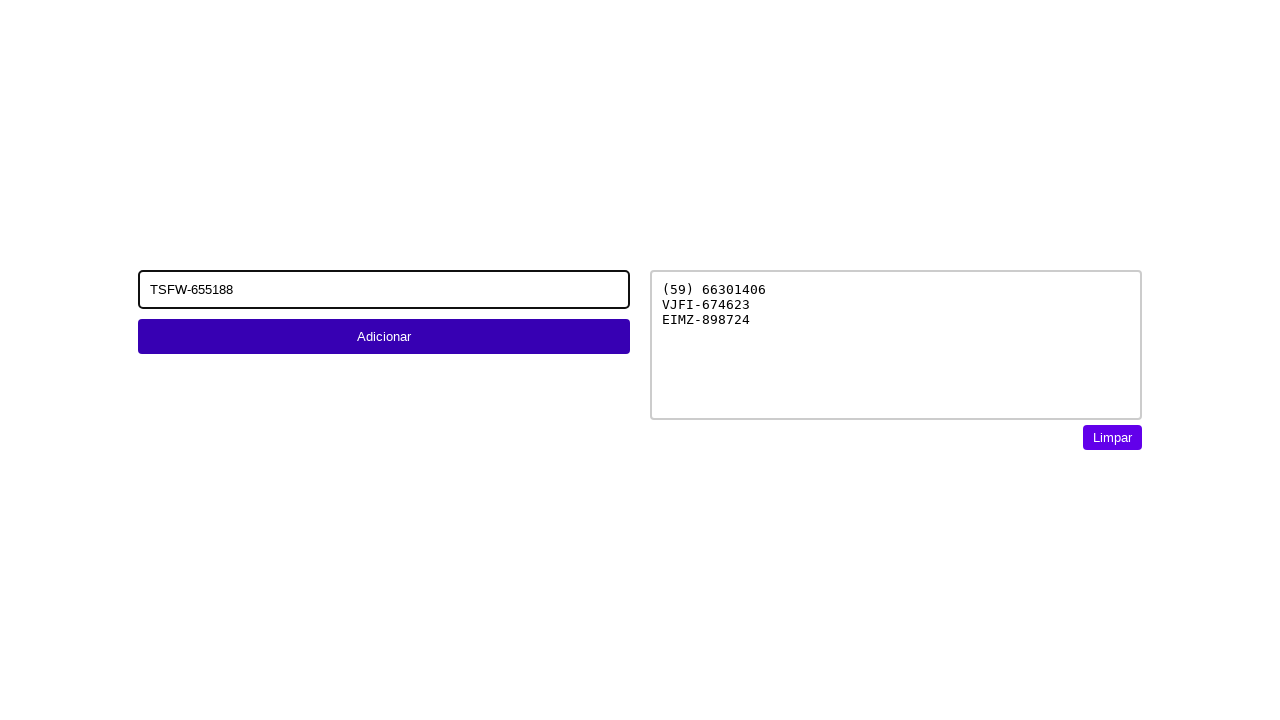

Clicked add button to submit transaction code TSFW-655188 at (384, 336) on //button[text()='Adicionar']
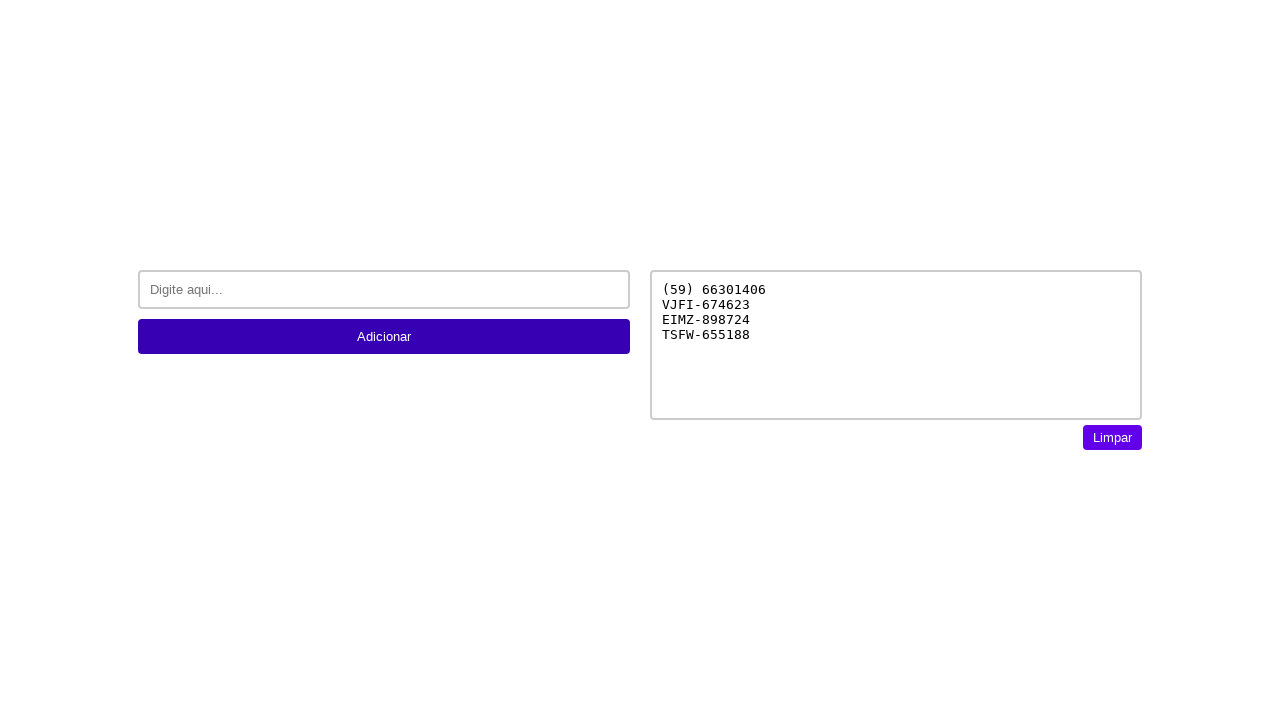

Filled input field with transaction code UTNS-044799 (first iteration) on #inputText
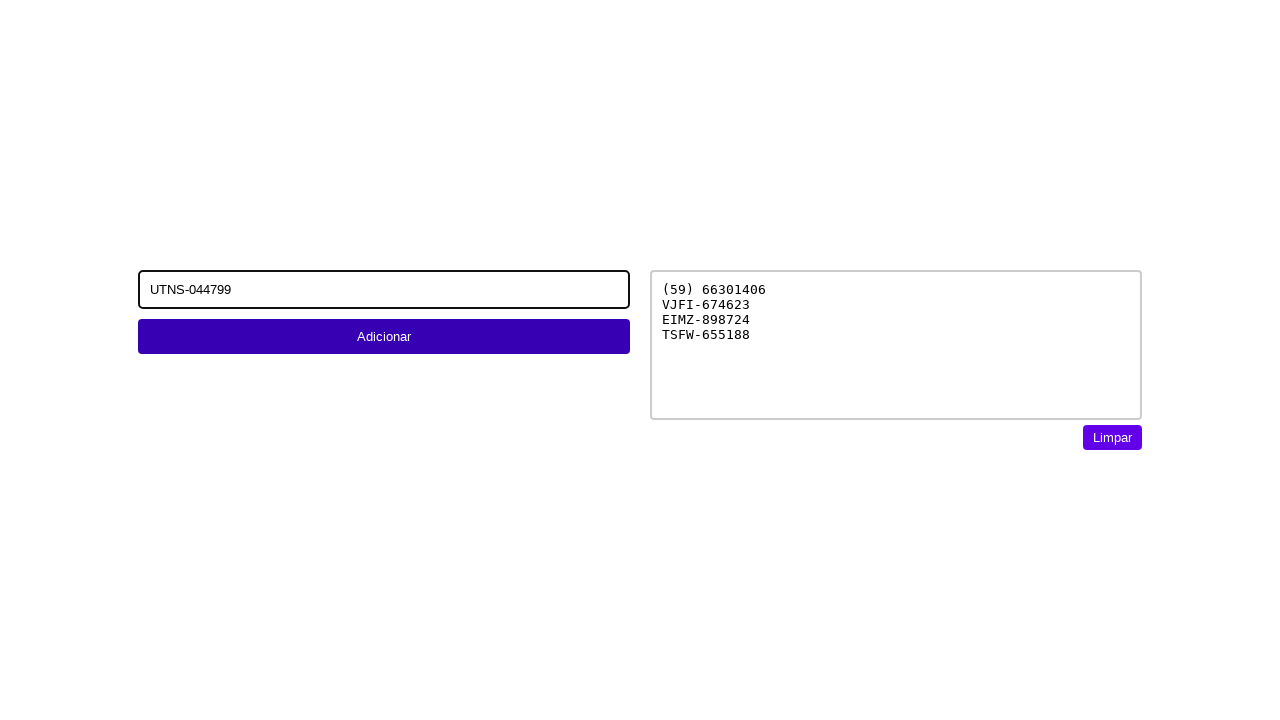

Clicked add button to submit transaction code UTNS-044799 at (384, 336) on //button[text()='Adicionar']
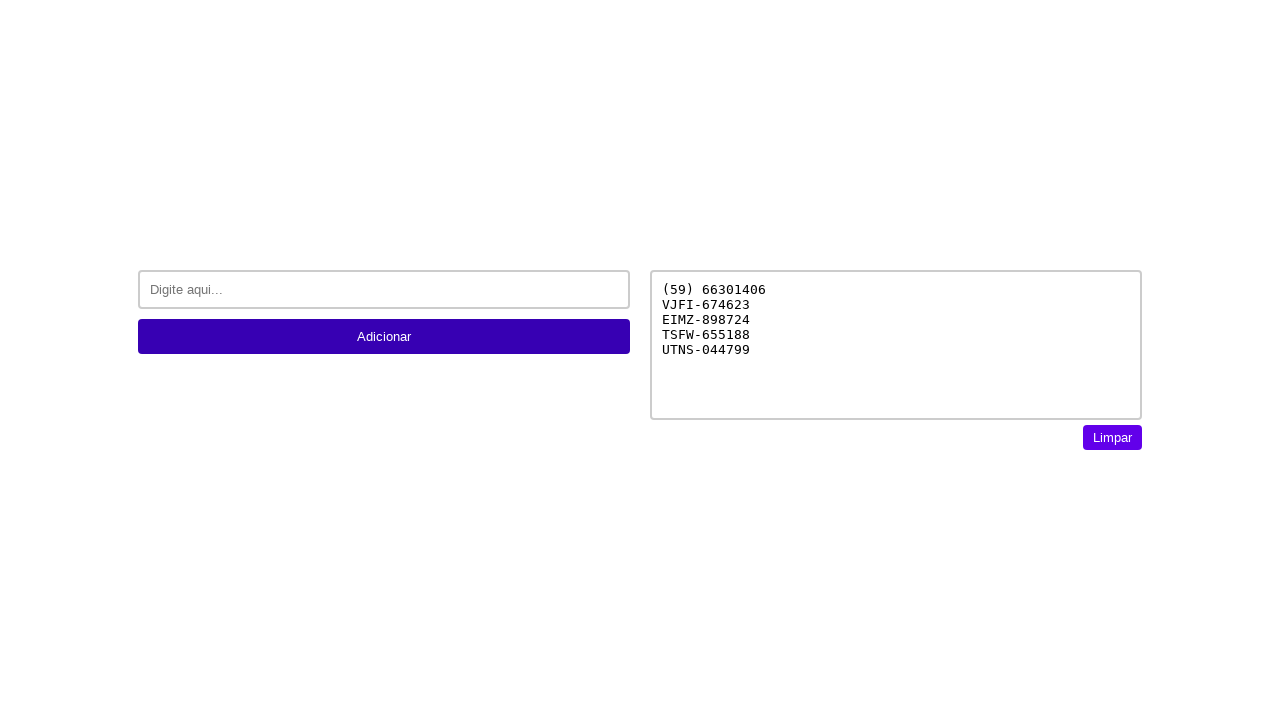

Filled input field with transaction code HHMV-273514 (first iteration) on #inputText
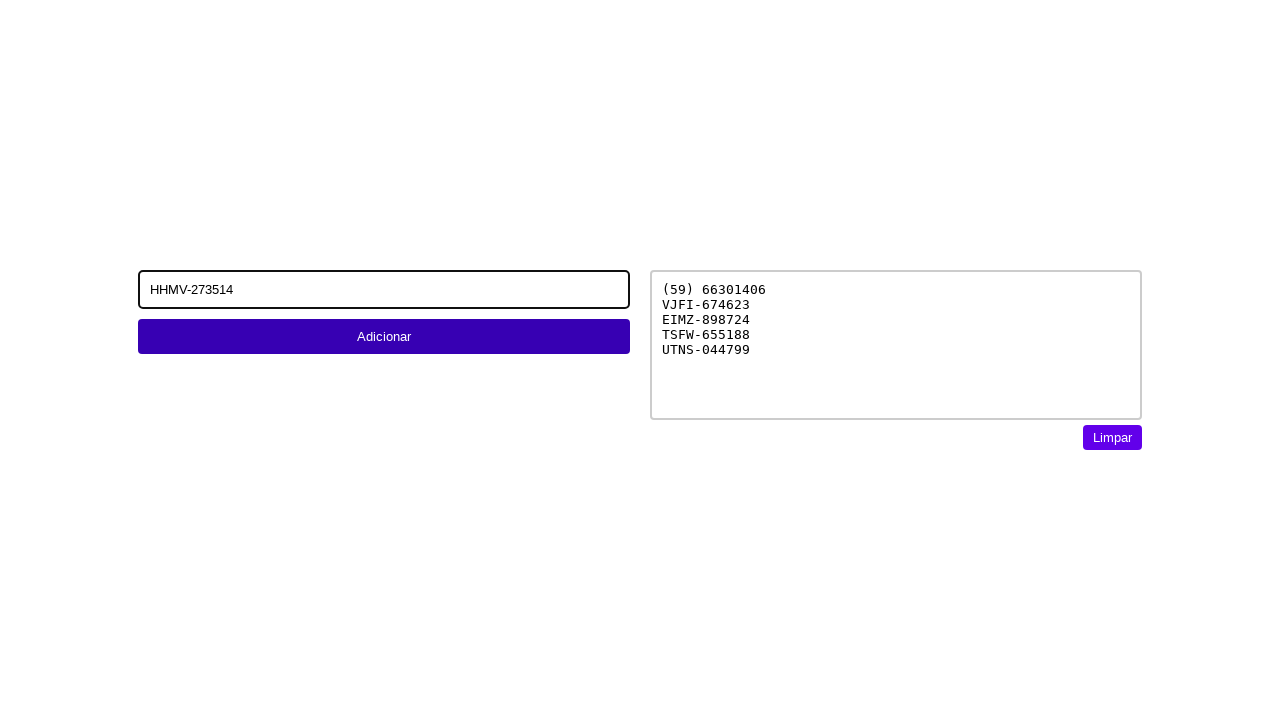

Clicked add button to submit transaction code HHMV-273514 at (384, 336) on //button[text()='Adicionar']
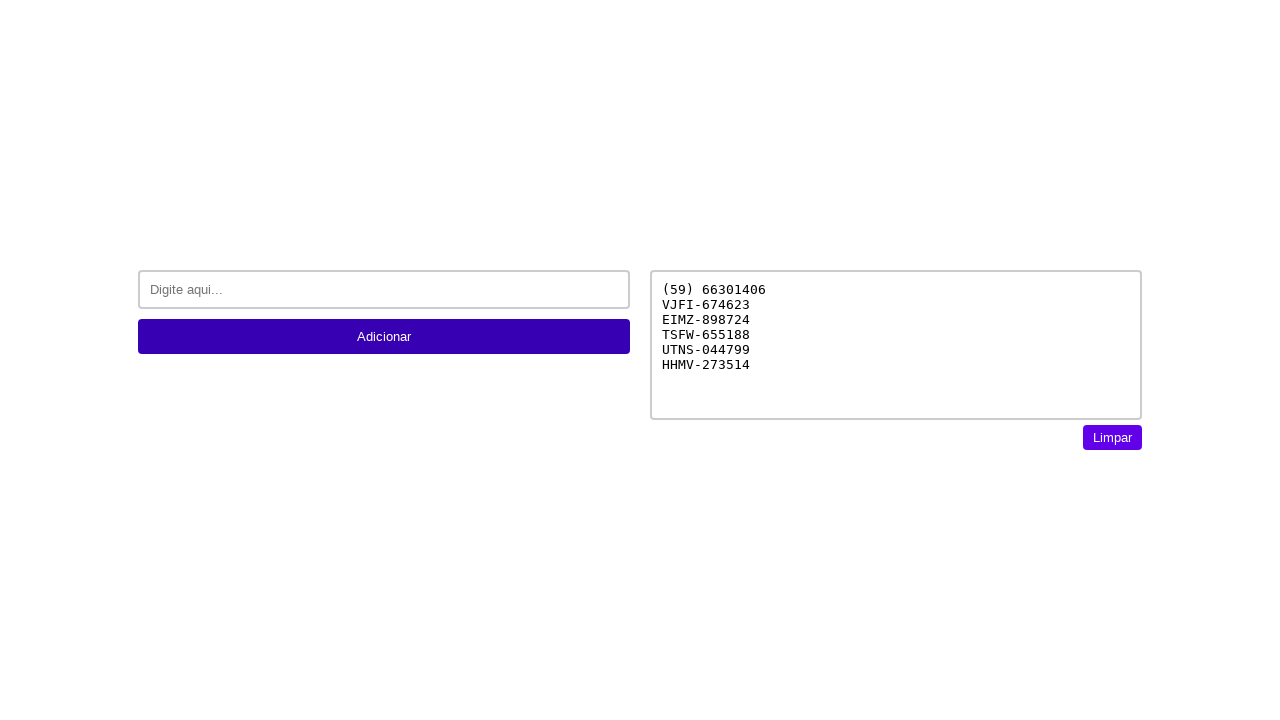

Filled input field with transaction code KEMB-337781 (first iteration) on #inputText
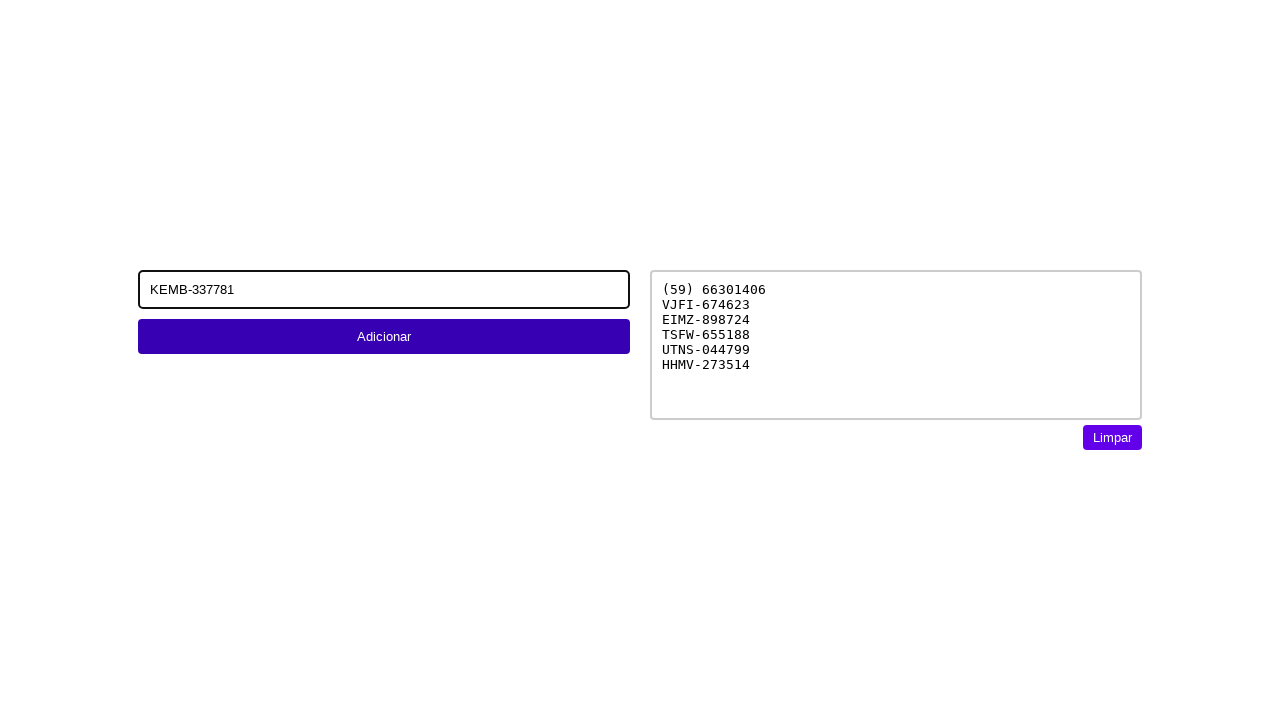

Clicked add button to submit transaction code KEMB-337781 at (384, 336) on //button[text()='Adicionar']
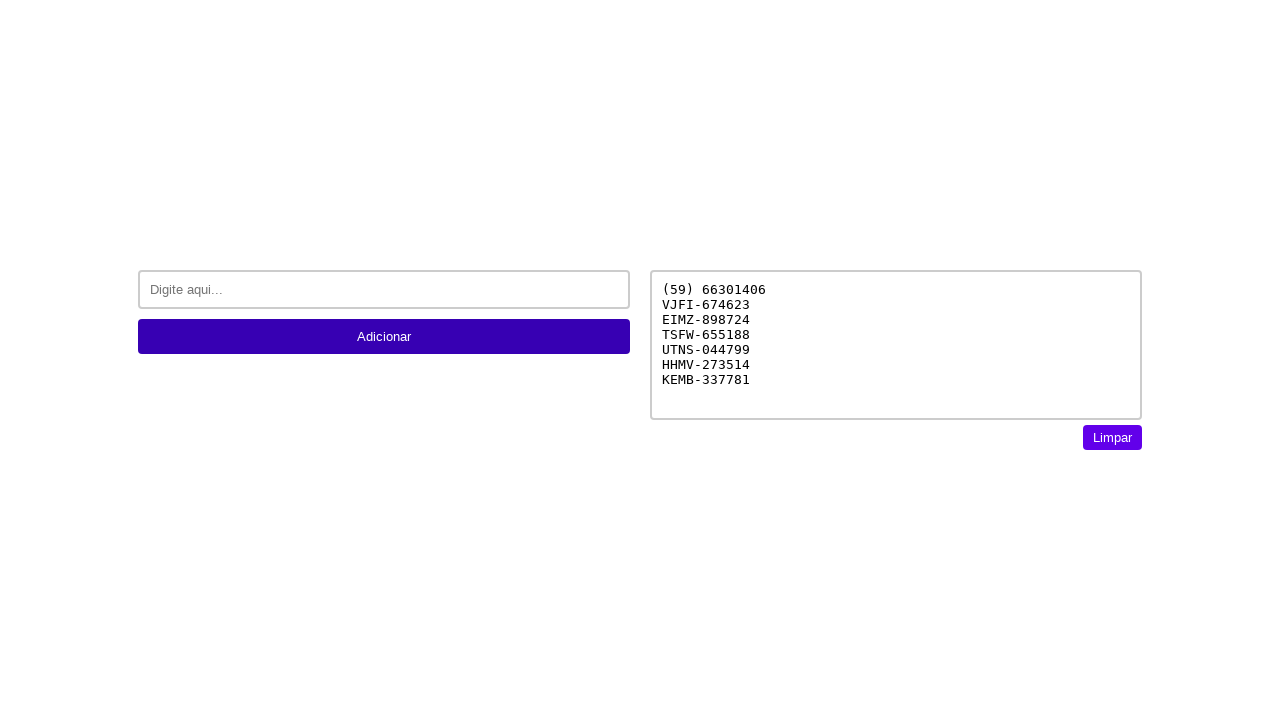

Filled input field with transaction code ZTWI-206815 (first iteration) on #inputText
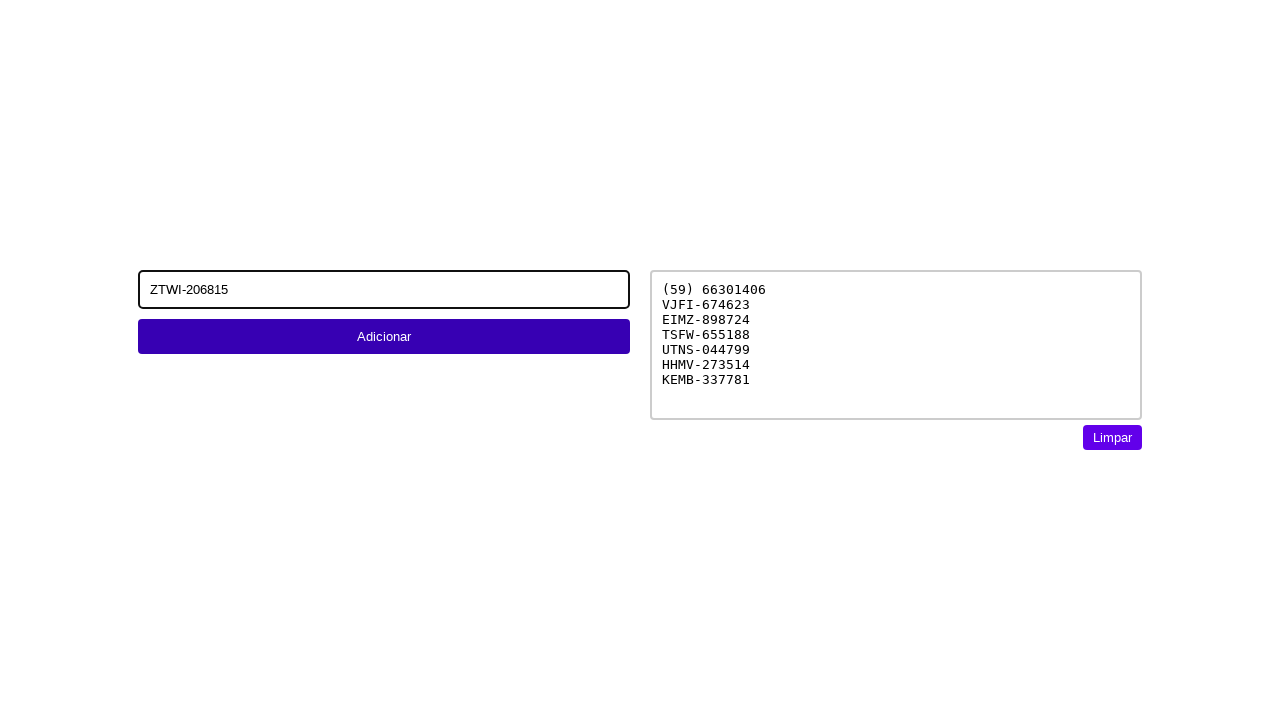

Clicked add button to submit transaction code ZTWI-206815 at (384, 336) on //button[text()='Adicionar']
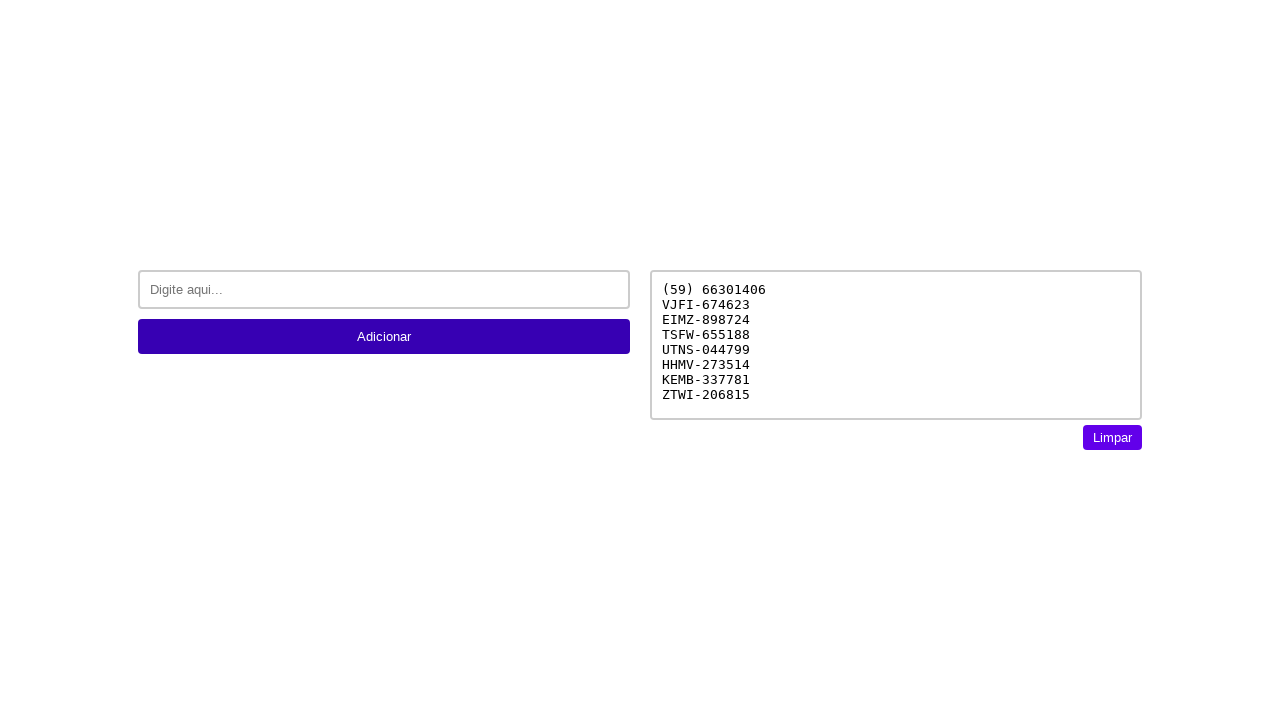

Filled input field with transaction code VJFI-674623 (second iteration) on #inputText
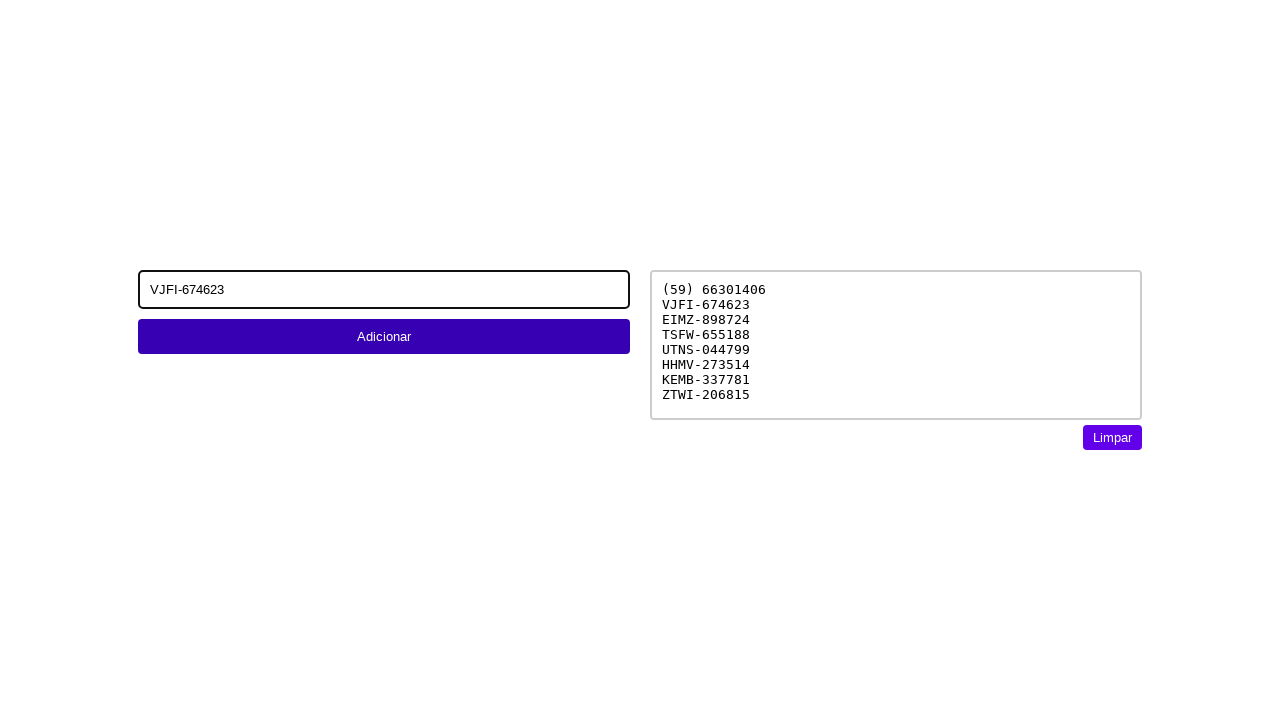

Clicked add button to submit transaction code VJFI-674623 at (384, 336) on //button[text()='Adicionar']
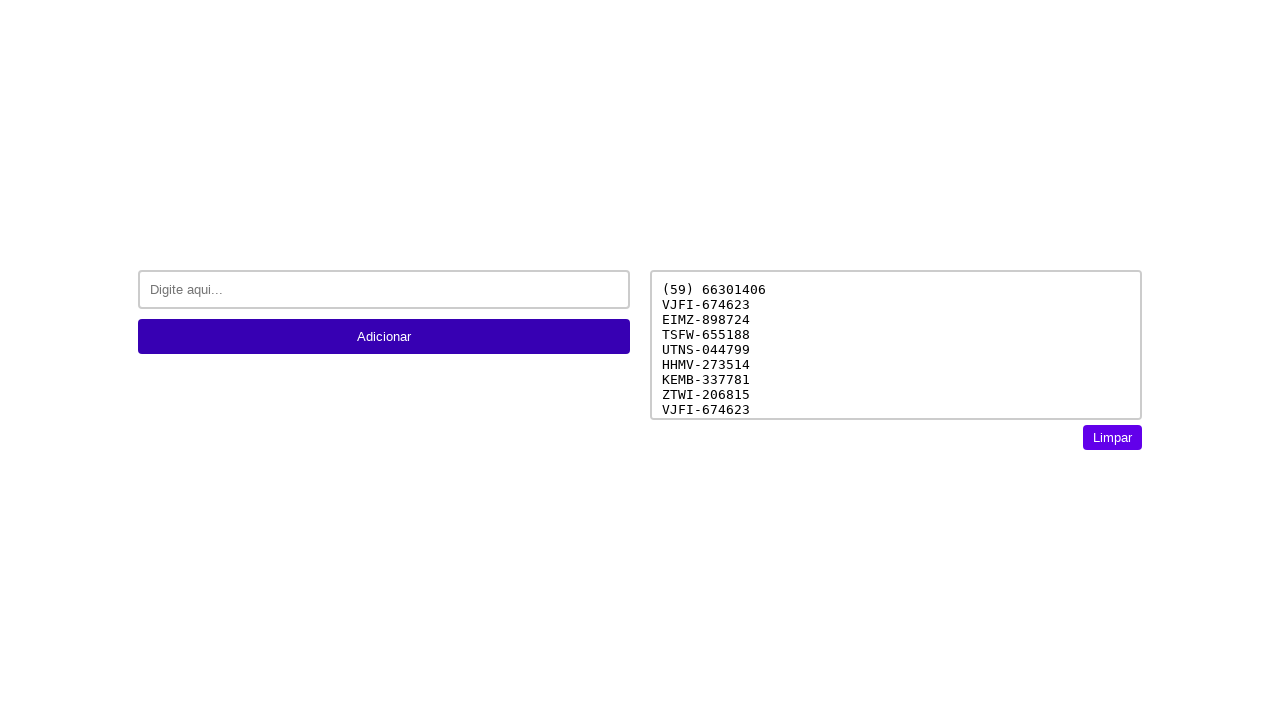

Filled input field with transaction code EIMZ-898724 (second iteration) on #inputText
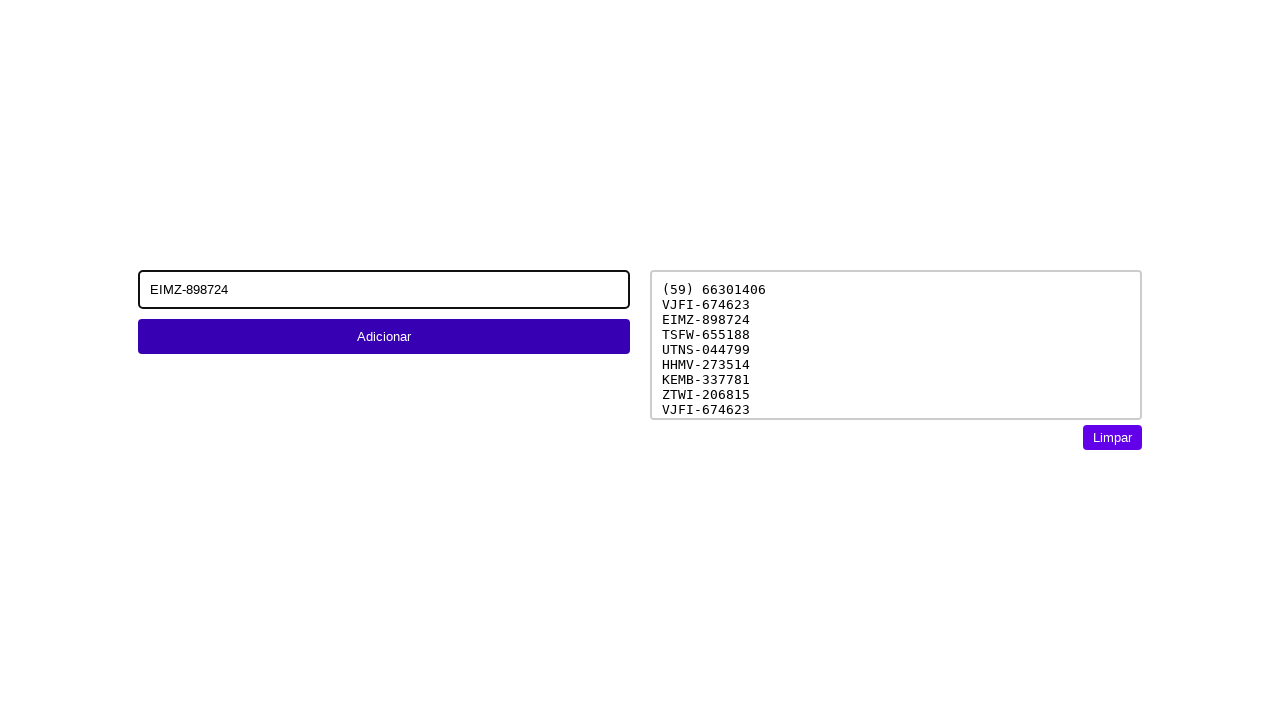

Clicked add button to submit transaction code EIMZ-898724 at (384, 336) on //button[text()='Adicionar']
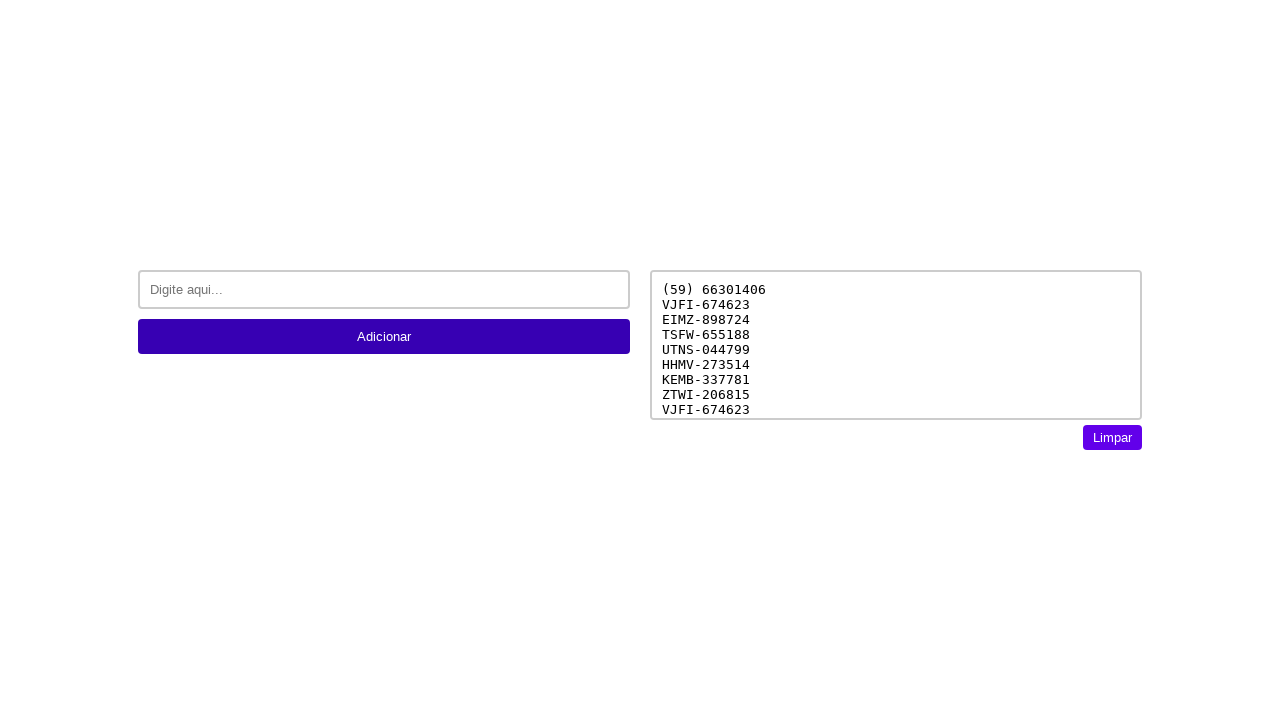

Filled input field with transaction code TSFW-655188 (second iteration) on #inputText
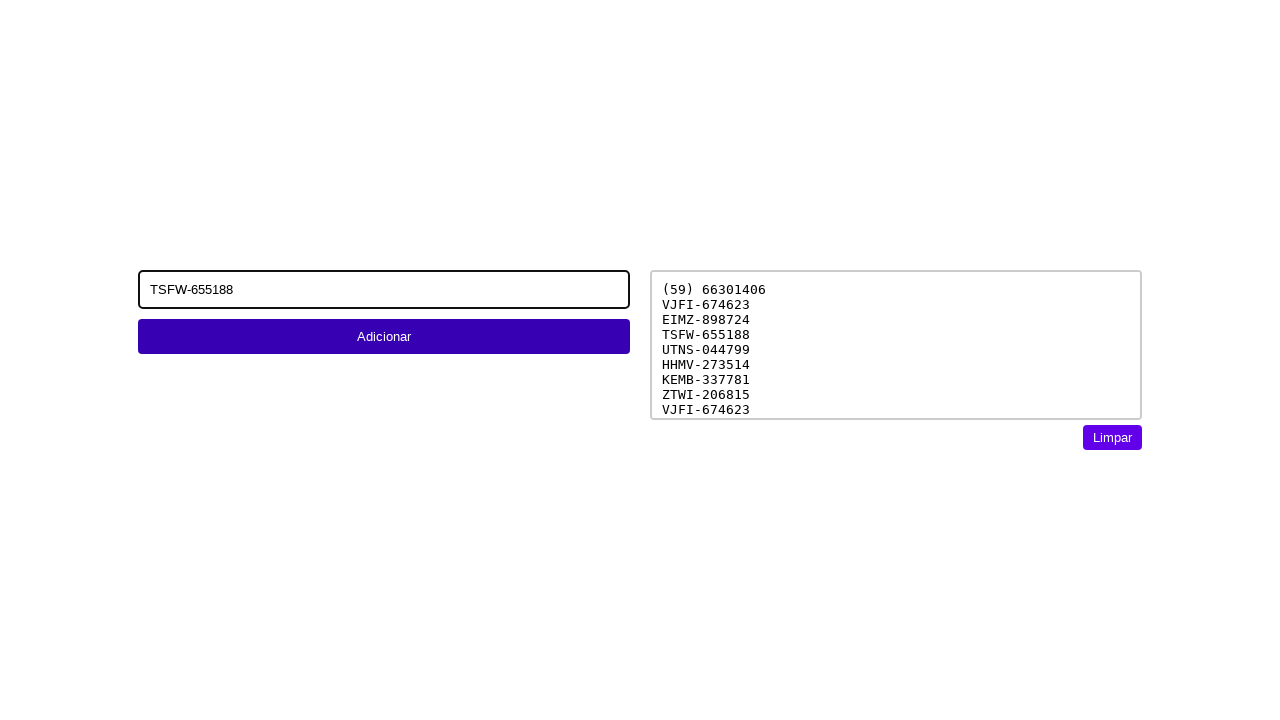

Clicked add button to submit transaction code TSFW-655188 at (384, 336) on //button[text()='Adicionar']
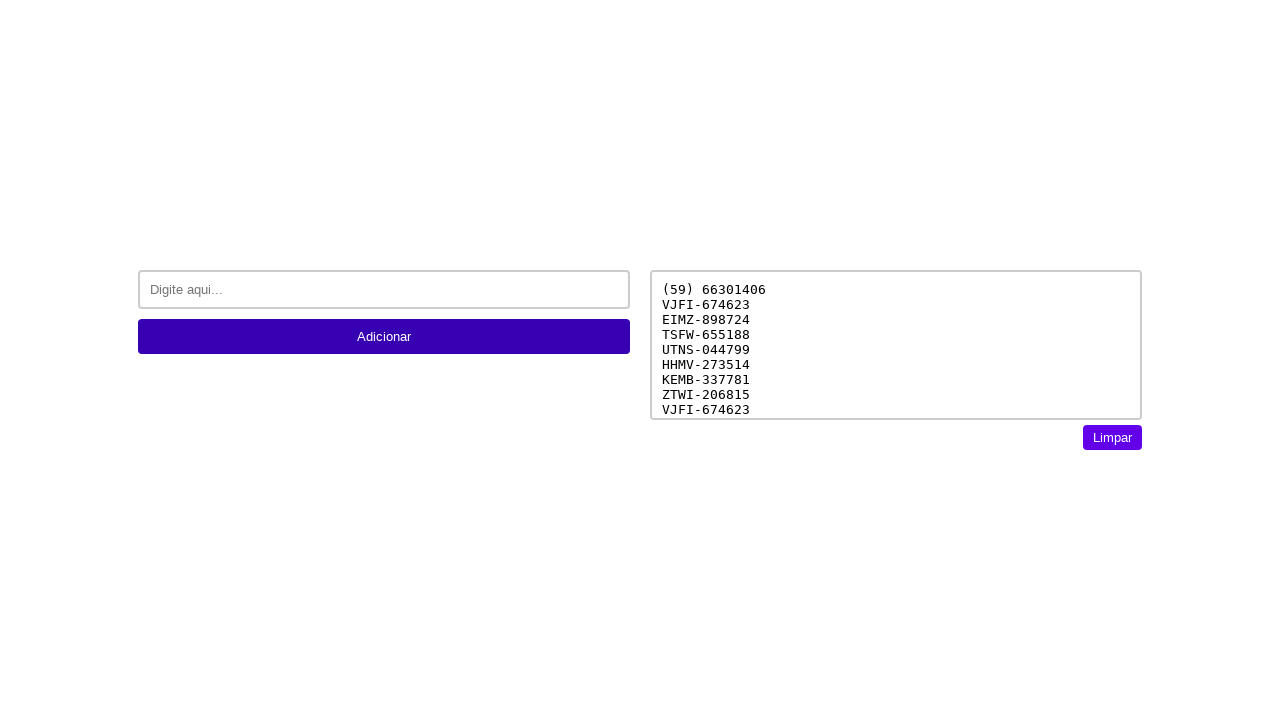

Filled input field with transaction code UTNS-044799 (second iteration) on #inputText
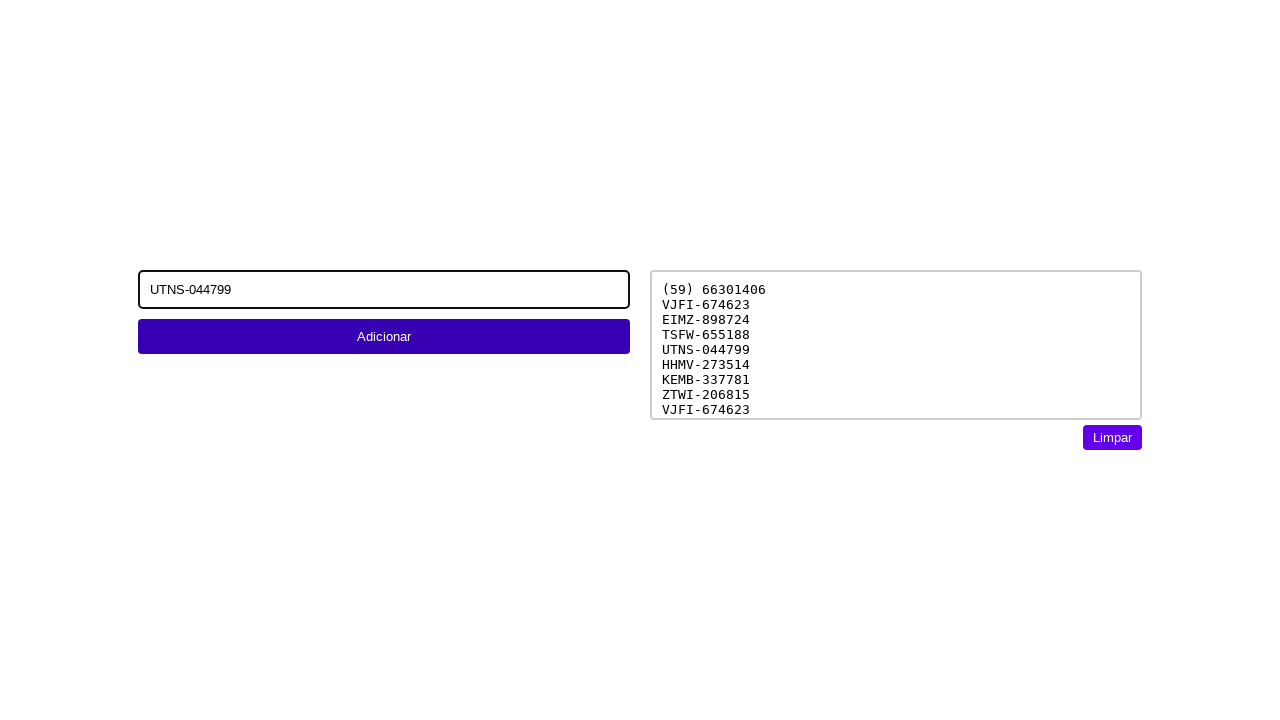

Clicked add button to submit transaction code UTNS-044799 at (384, 336) on //button[text()='Adicionar']
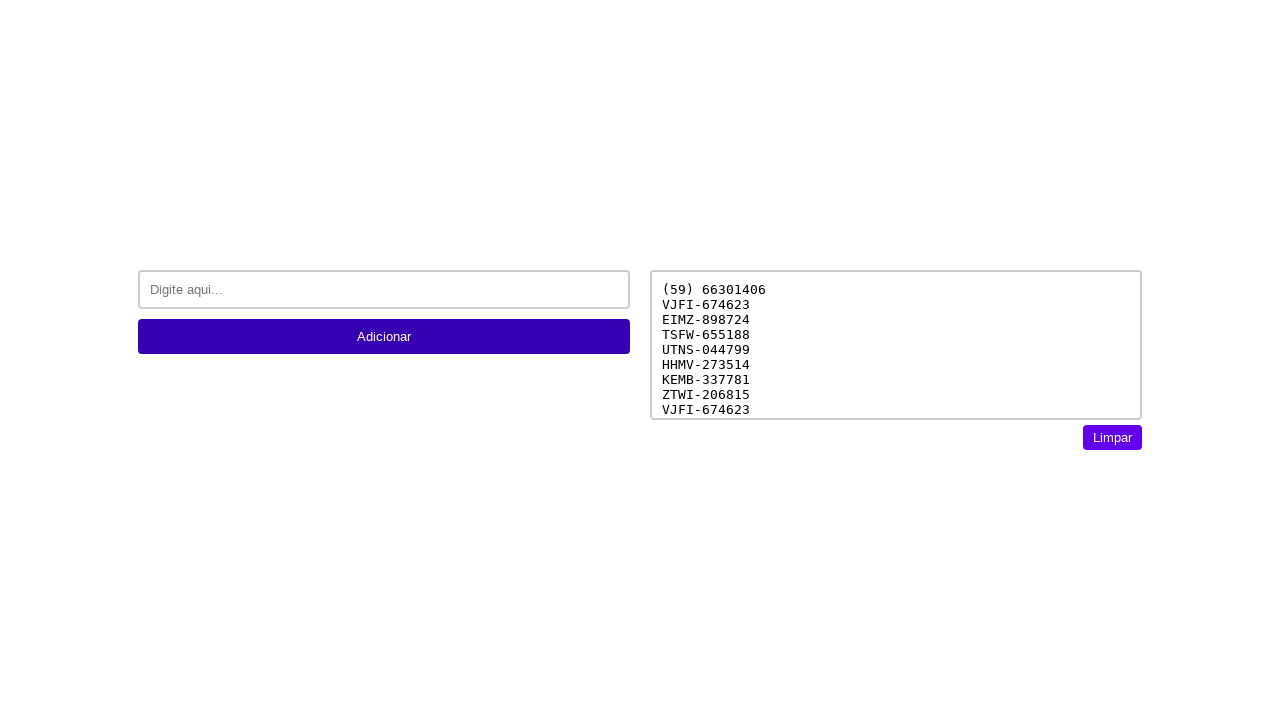

Filled input field with transaction code HHMV-273514 (second iteration) on #inputText
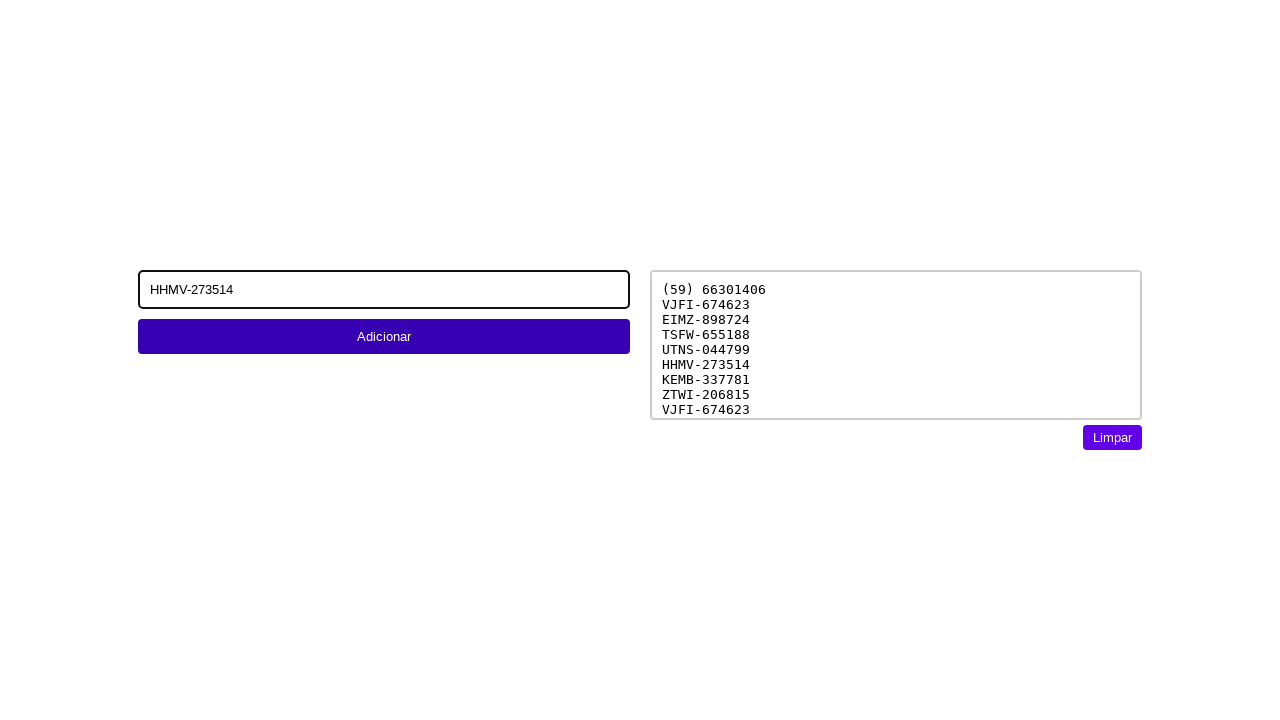

Clicked add button to submit transaction code HHMV-273514 at (384, 336) on //button[text()='Adicionar']
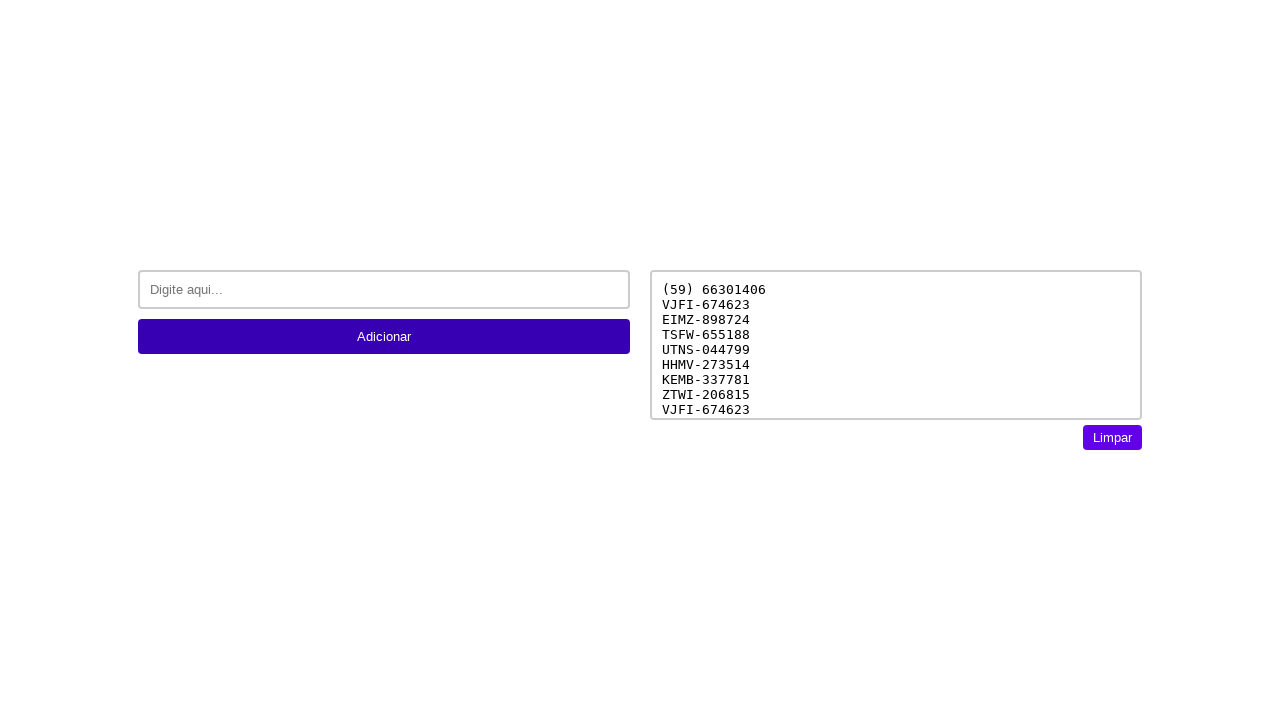

Filled input field with transaction code KEMB-337781 (second iteration) on #inputText
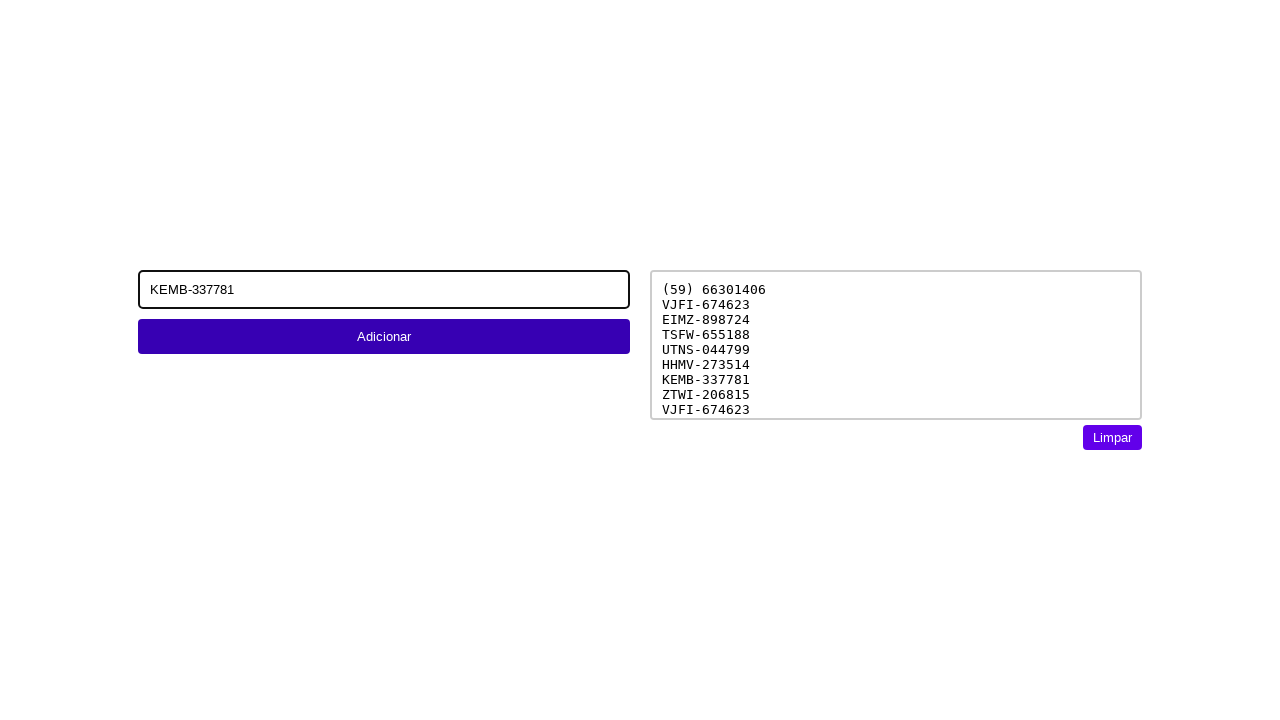

Clicked add button to submit transaction code KEMB-337781 at (384, 336) on //button[text()='Adicionar']
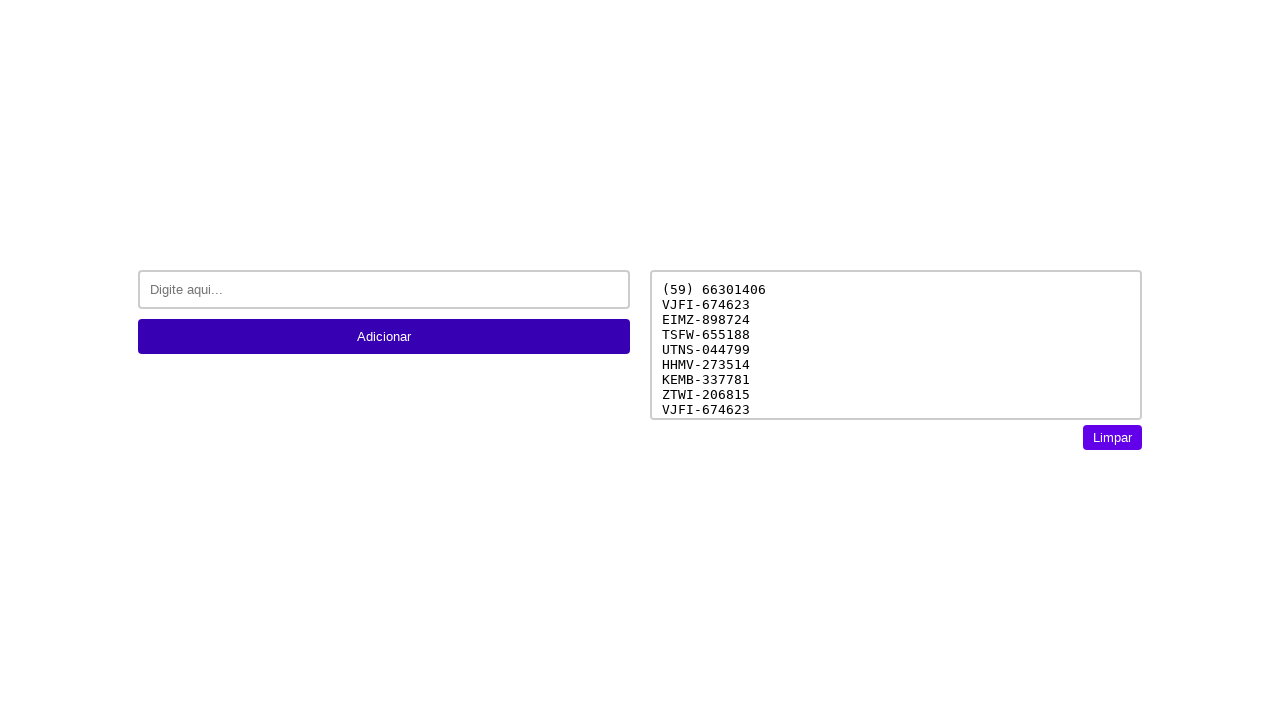

Filled input field with transaction code ZTWI-206815 (second iteration) on #inputText
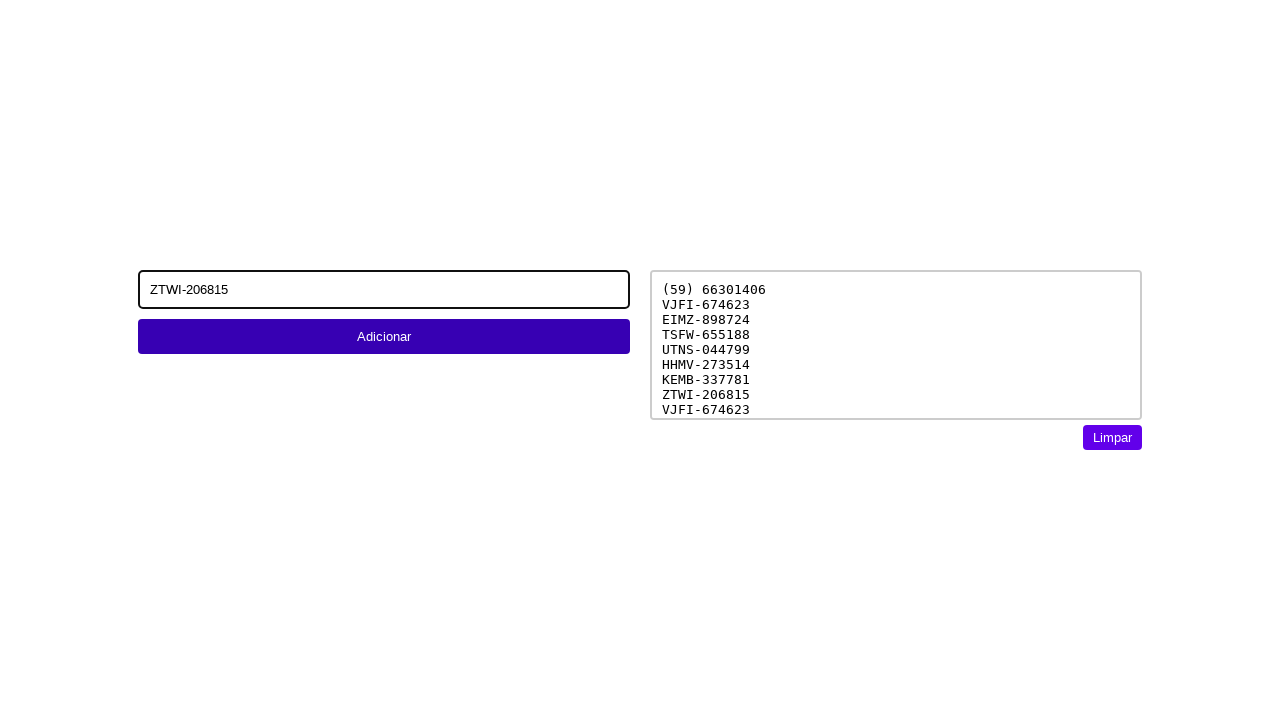

Clicked add button to submit transaction code ZTWI-206815 at (384, 336) on //button[text()='Adicionar']
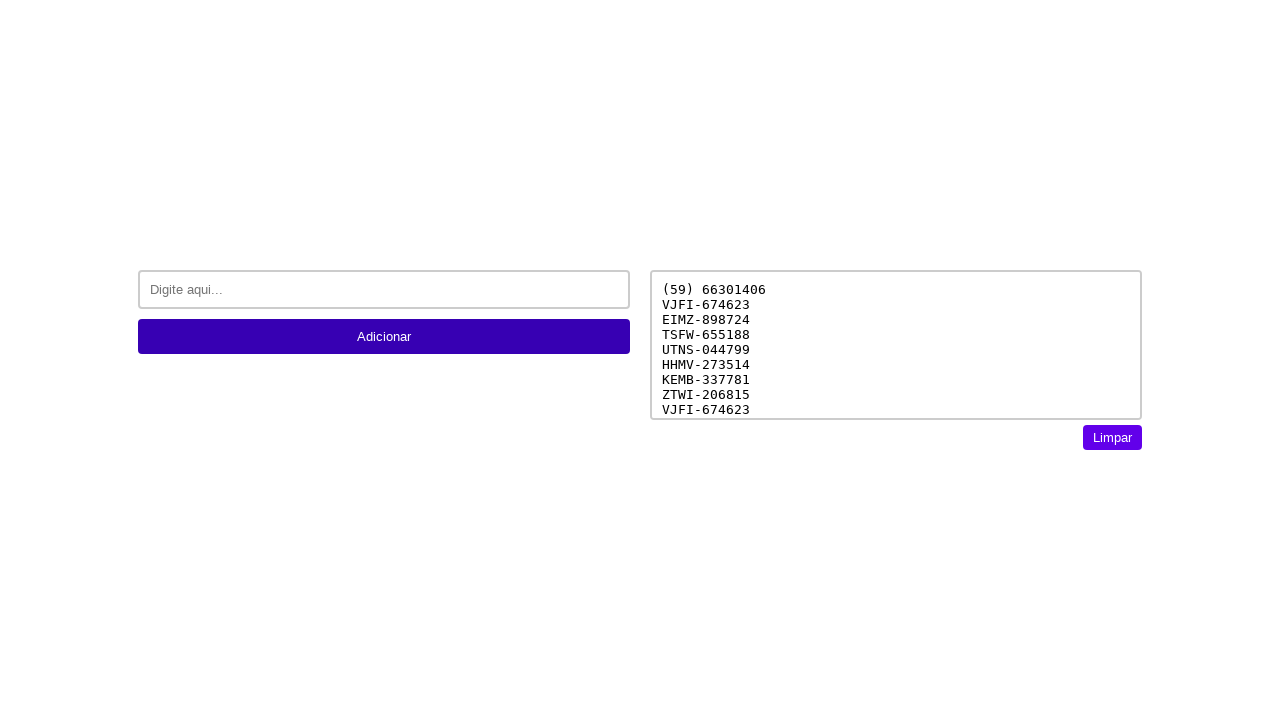

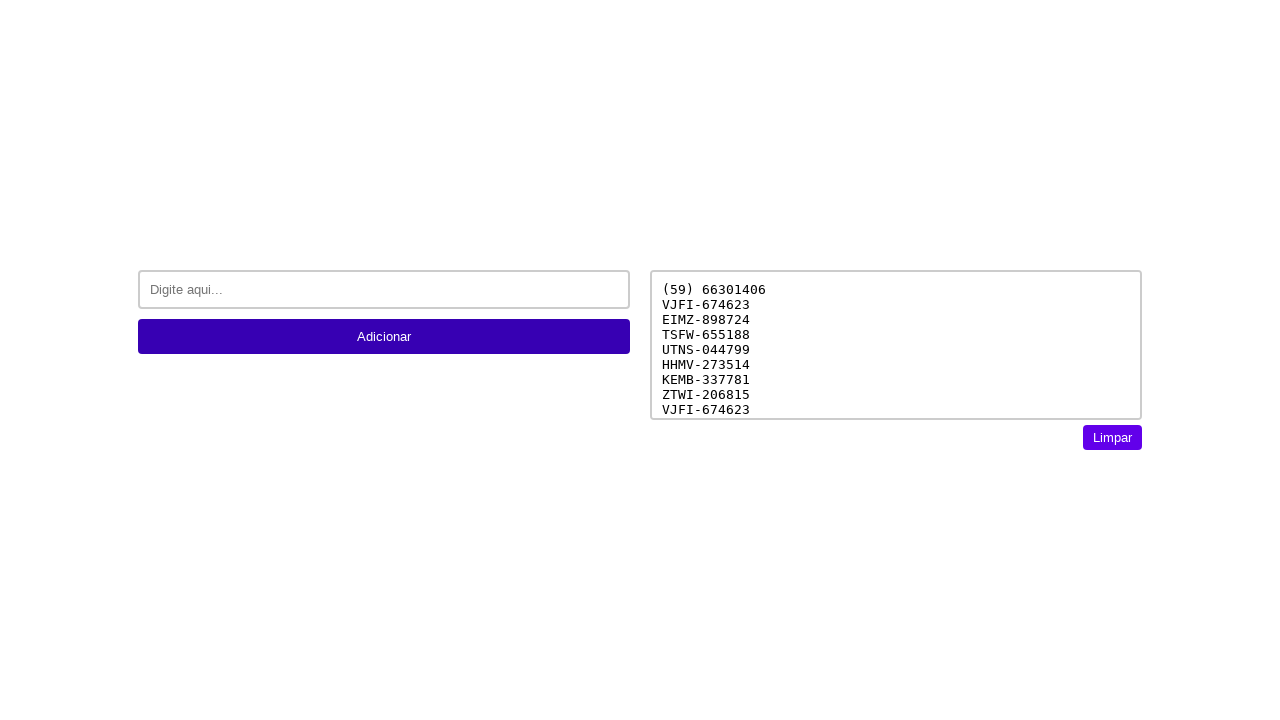